Tests that the 'Hello' text becomes visible after waiting, using a sleep-based wait approach to verify delayed element appearance.

Starting URL: https://teserat.github.io/welcome/

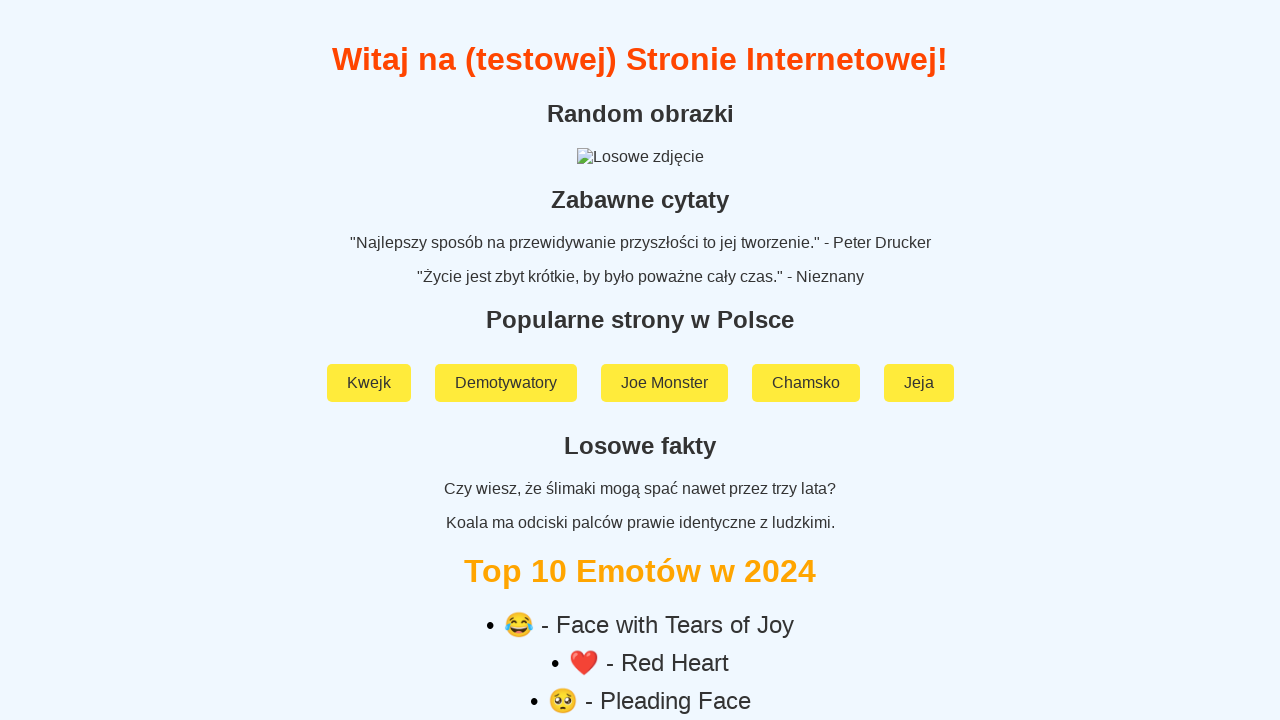

Clicked on 'Rozchodniak' link at (640, 592) on a:text('Rozchodniak')
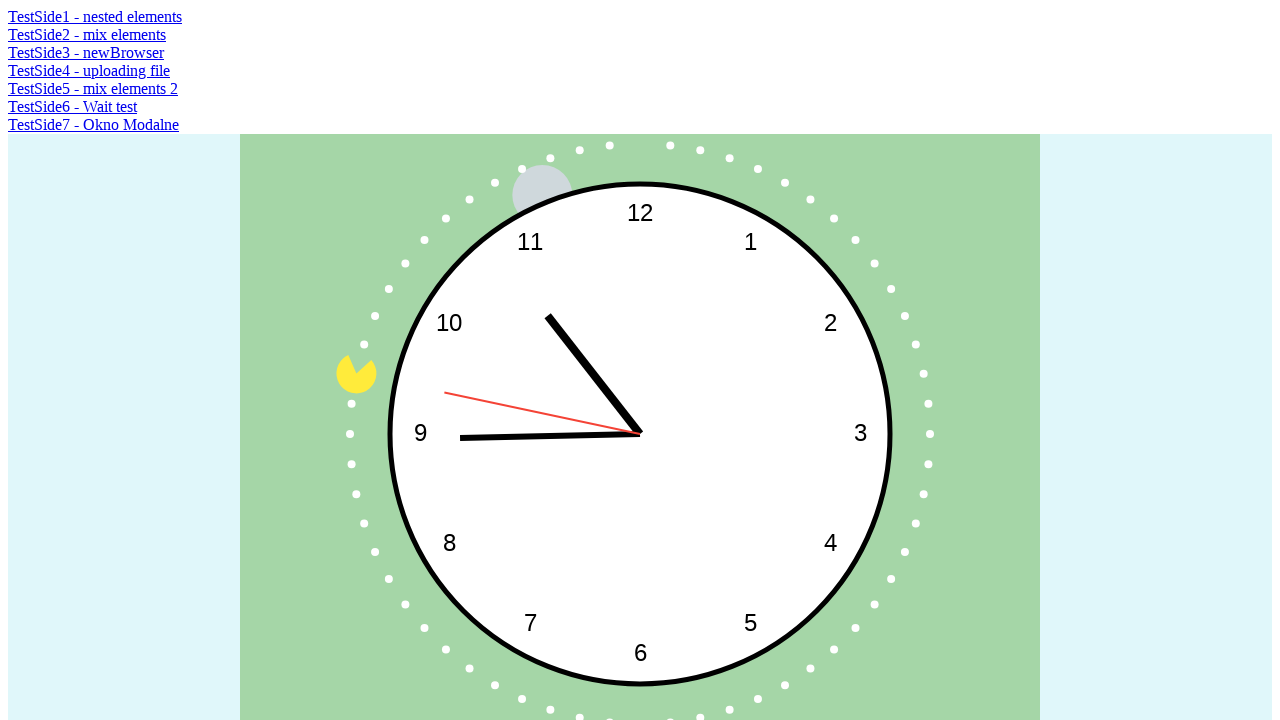

Clicked on 'TestSide6 - Wait test' link at (72, 106) on a:text('TestSide6 - Wait test')
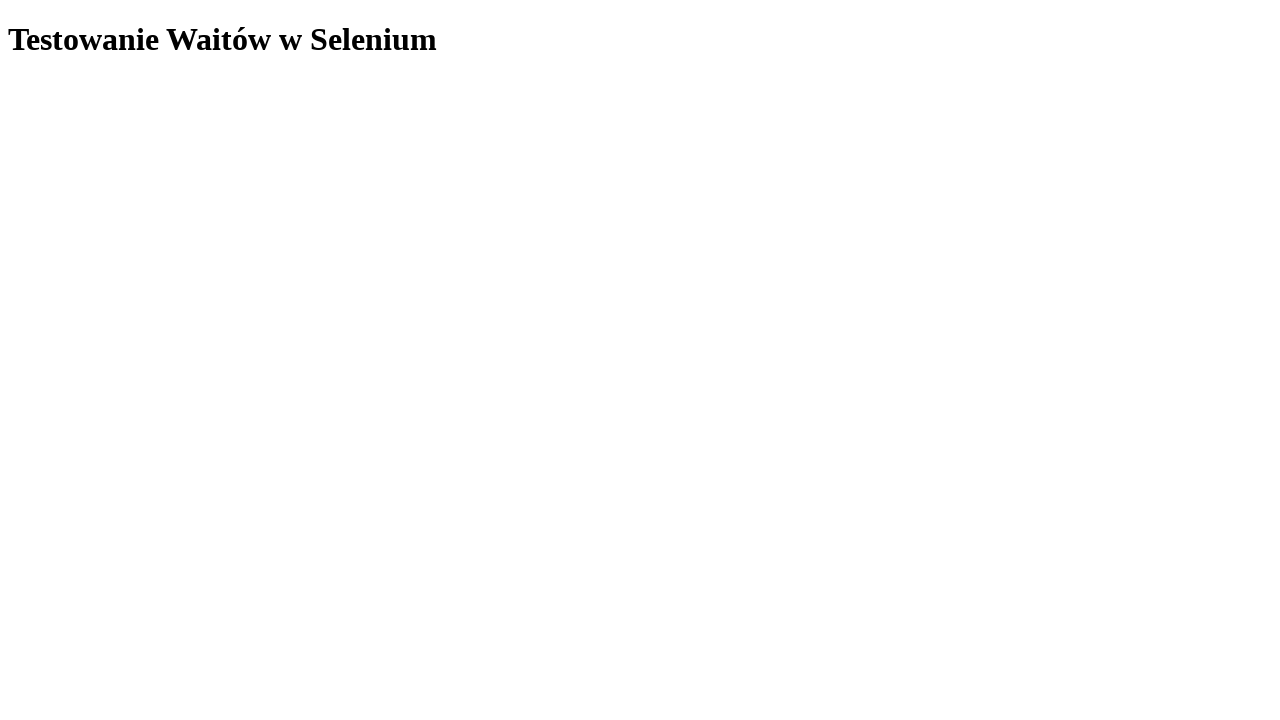

Waited for 'Hello' element to appear (timeout: 10000ms)
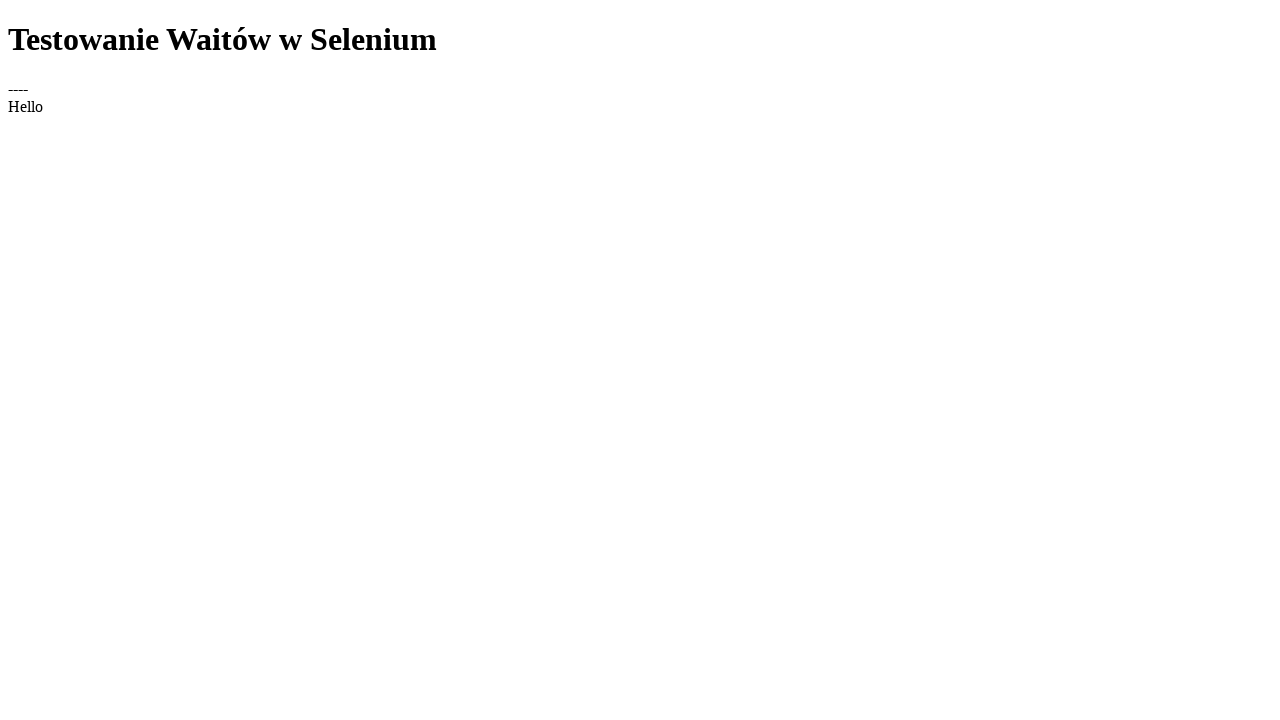

Located 'Hello' element
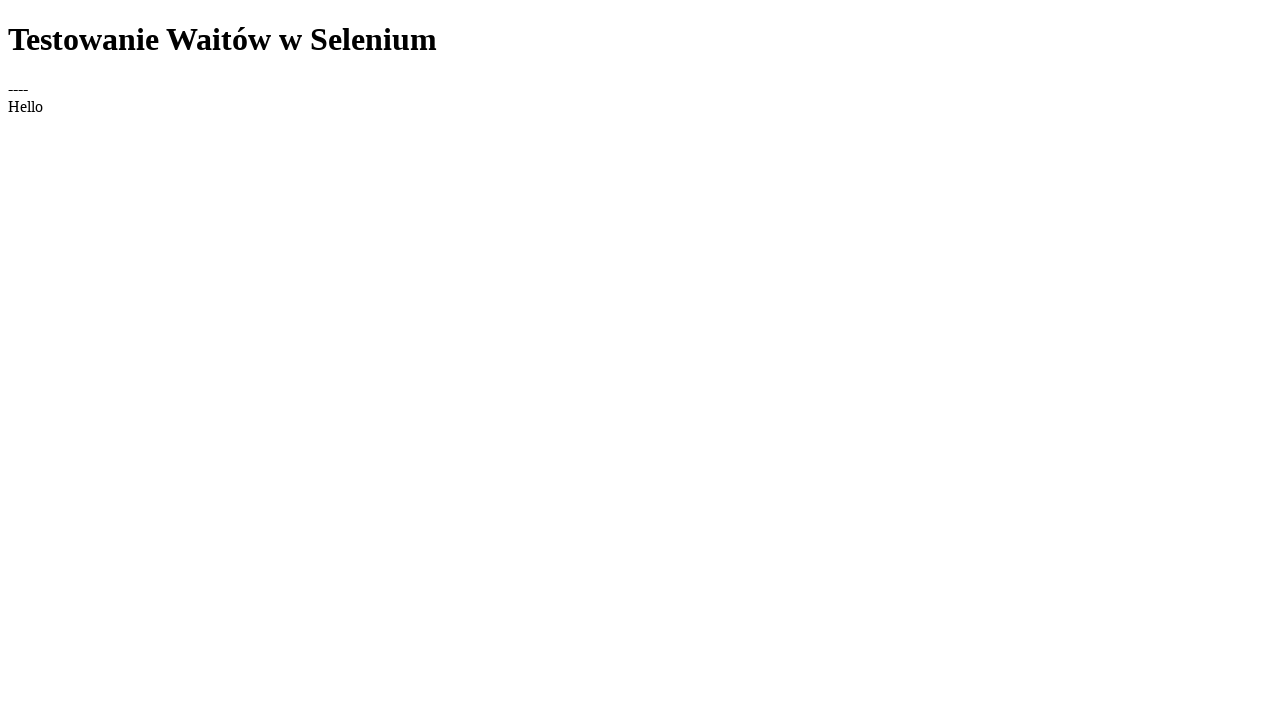

Verified 'Hello' element text content matches expected value
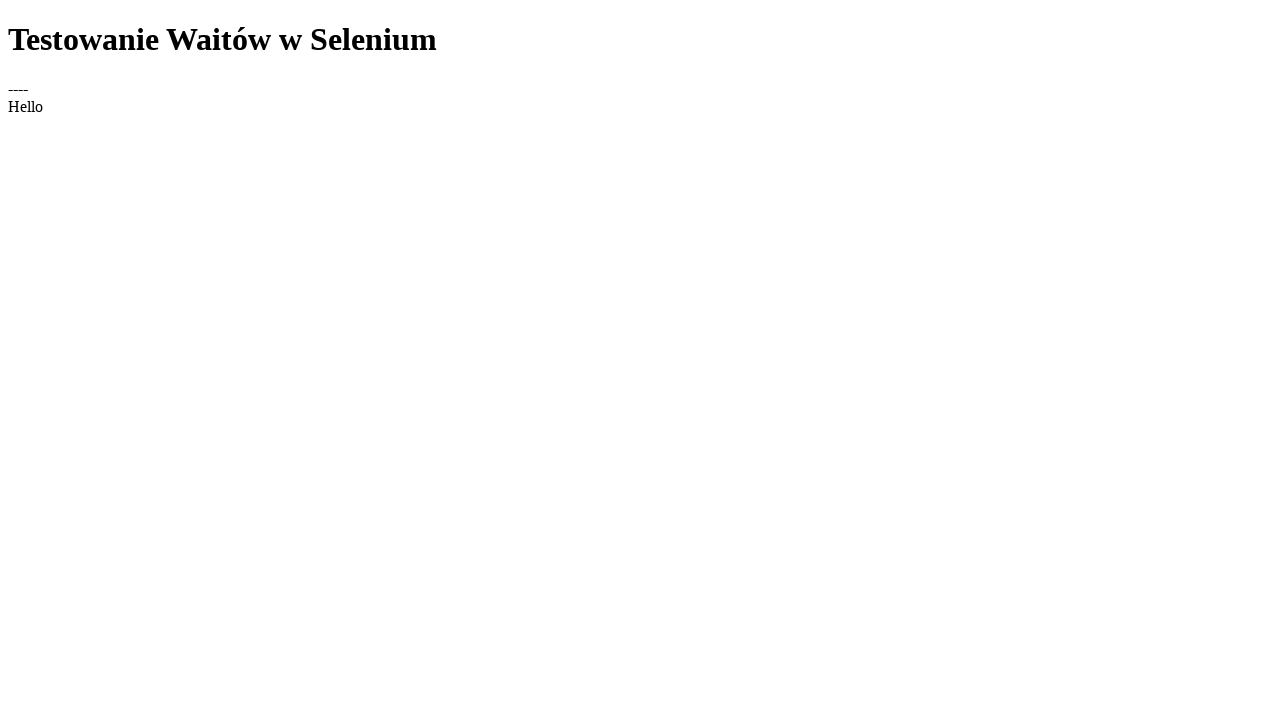

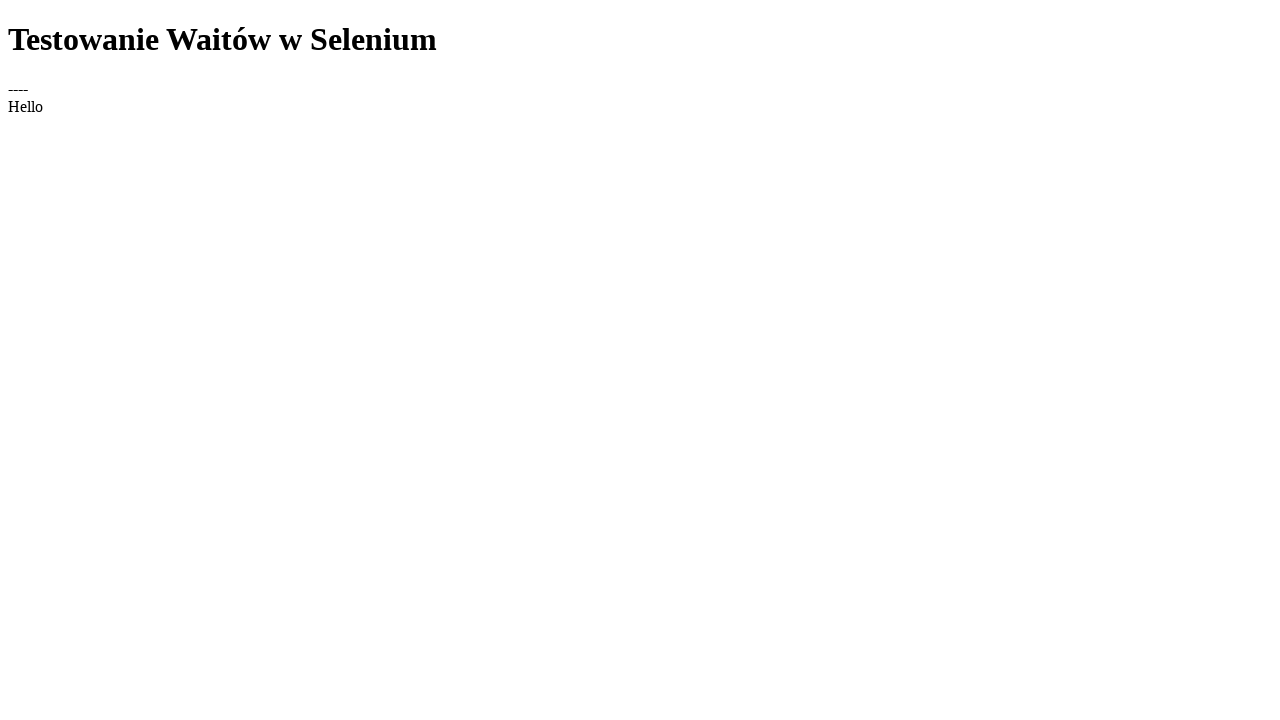